Tests dropdown functionality by opening a passenger selection dropdown, incrementing the adult passenger count 4 times, and closing the dropdown

Starting URL: https://rahulshettyacademy.com/dropdownsPractise/

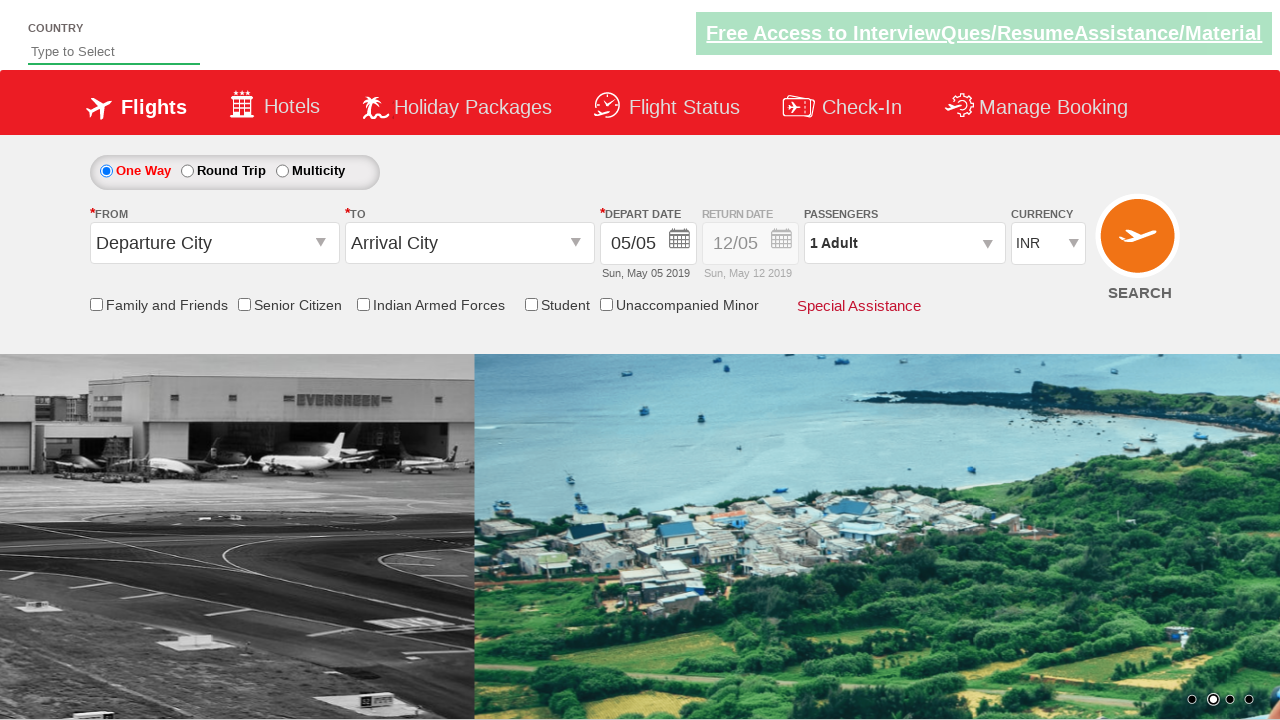

Clicked passenger info dropdown to open it at (904, 243) on #divpaxinfo
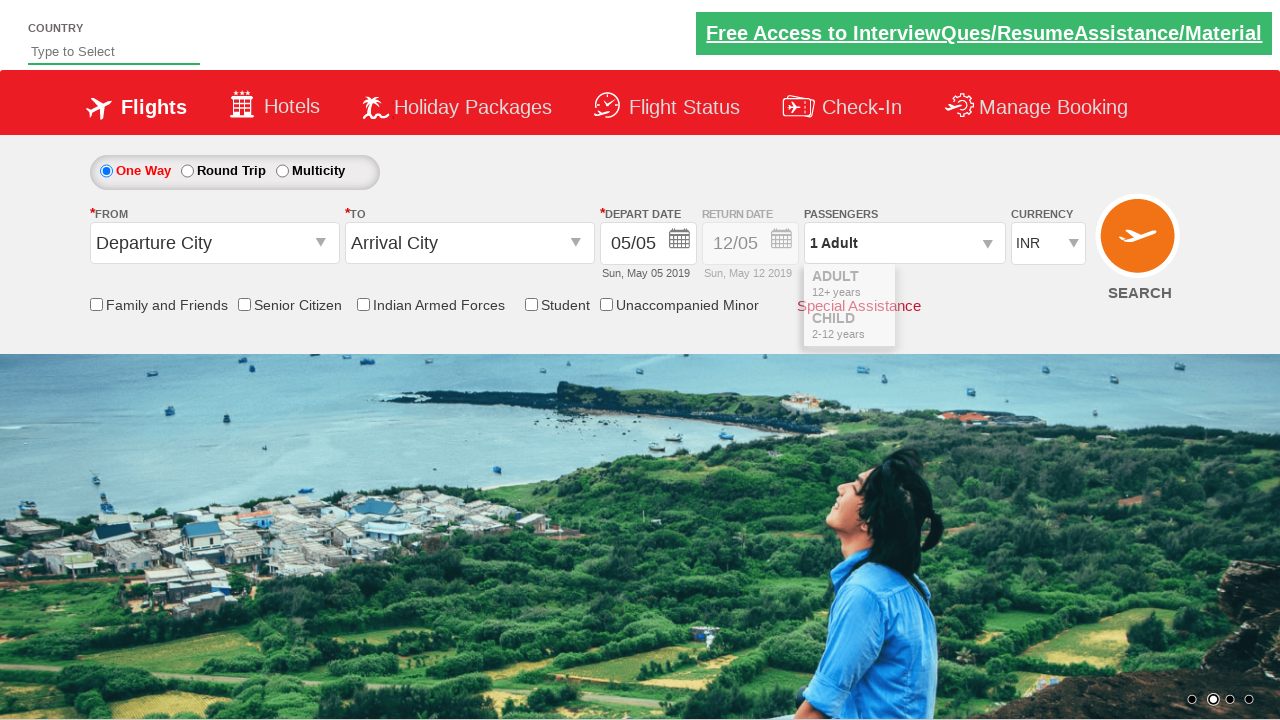

Waited for dropdown to be visible
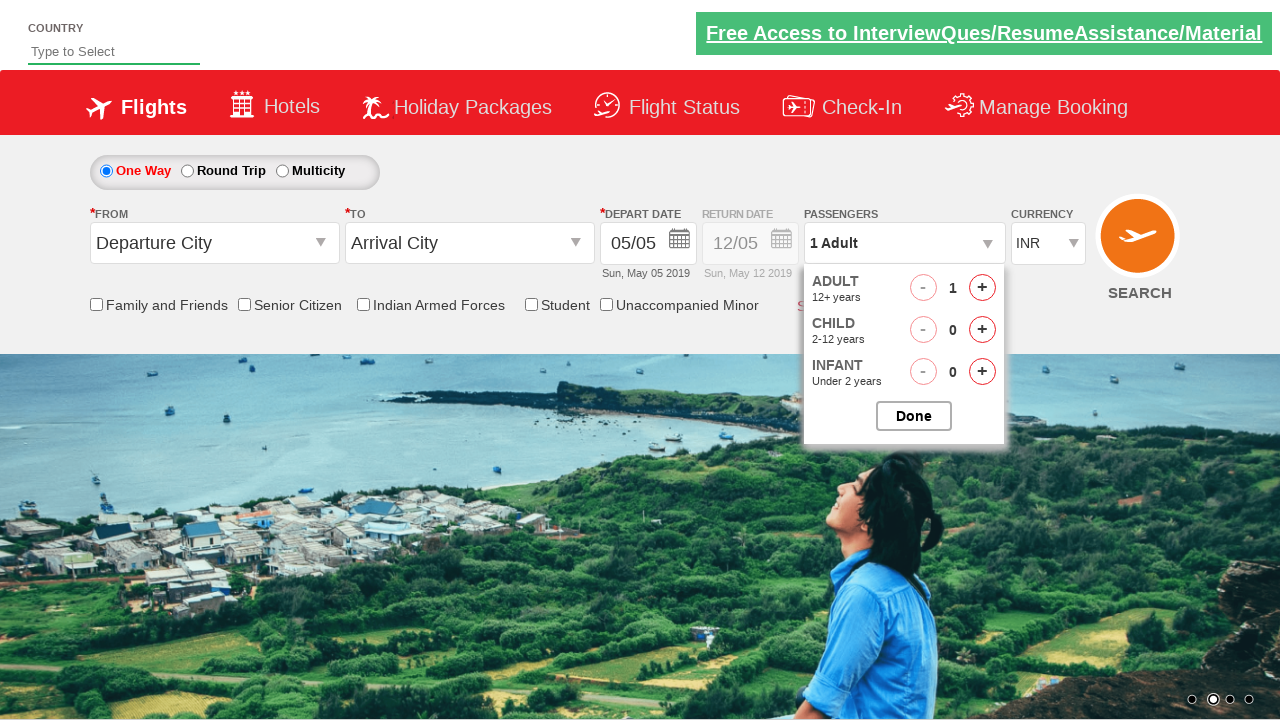

Incremented adult passenger count (iteration 1 of 4) at (982, 288) on #hrefIncAdt
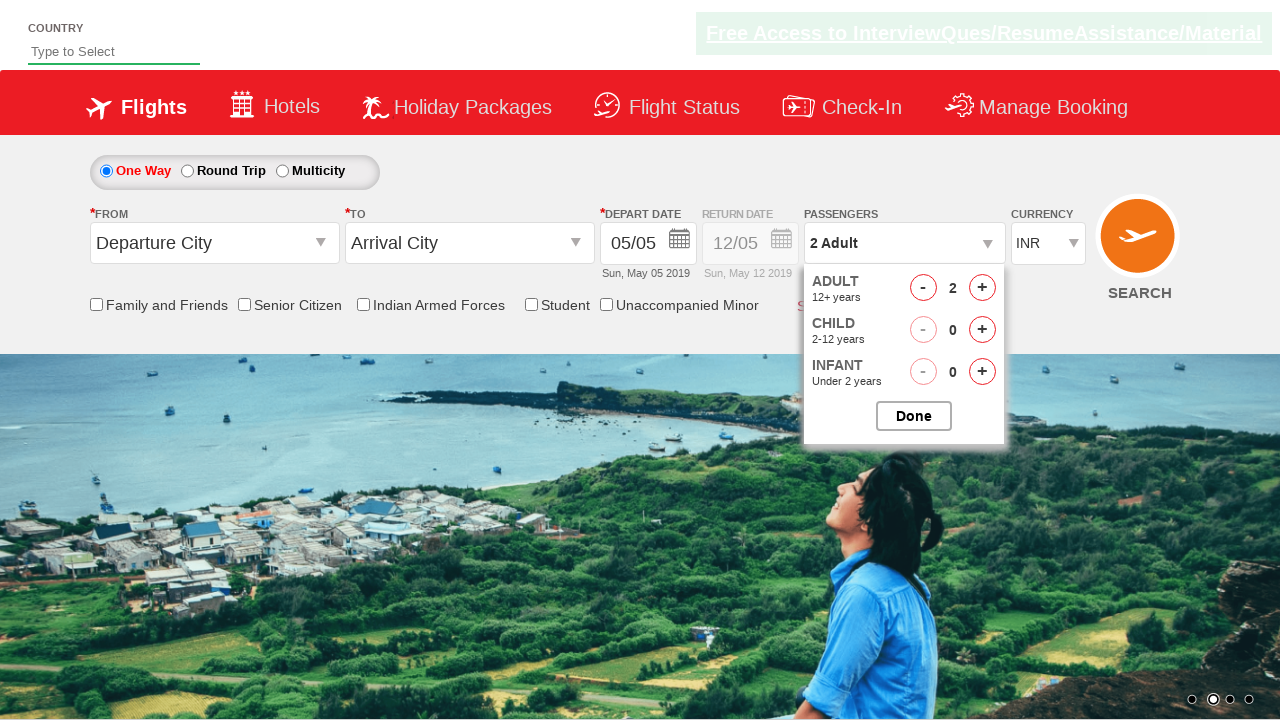

Incremented adult passenger count (iteration 2 of 4) at (982, 288) on #hrefIncAdt
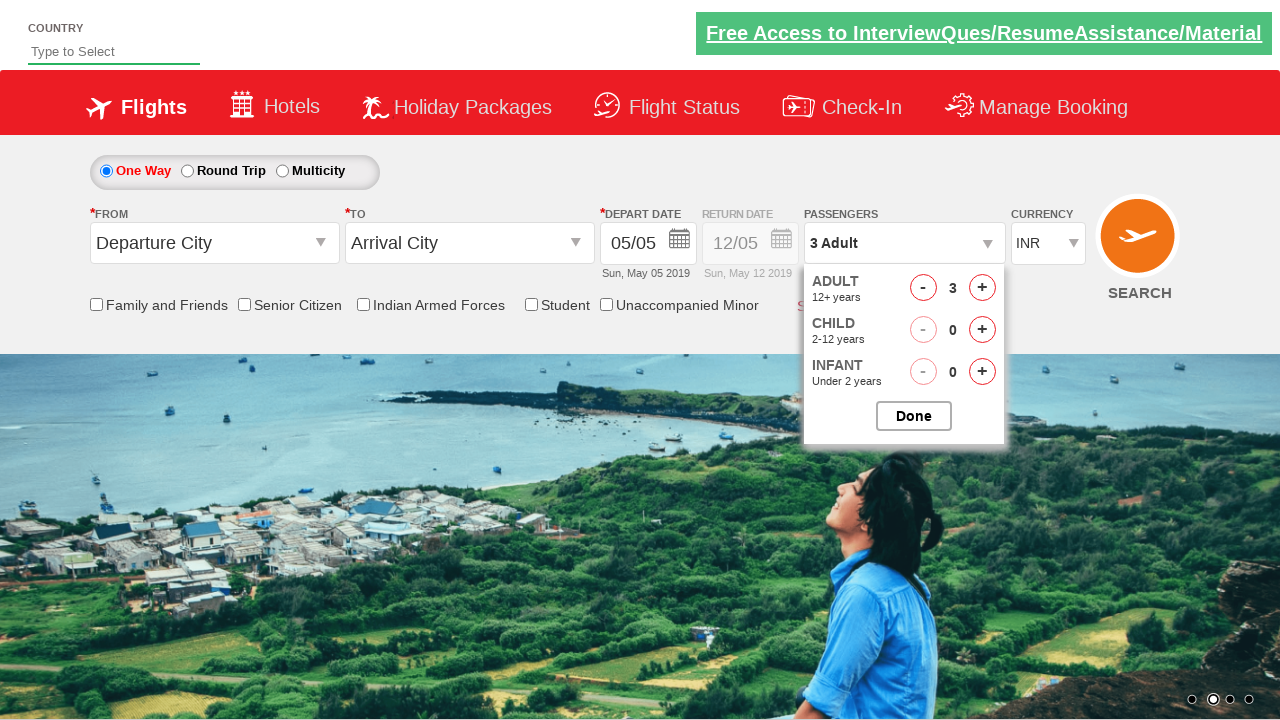

Incremented adult passenger count (iteration 3 of 4) at (982, 288) on #hrefIncAdt
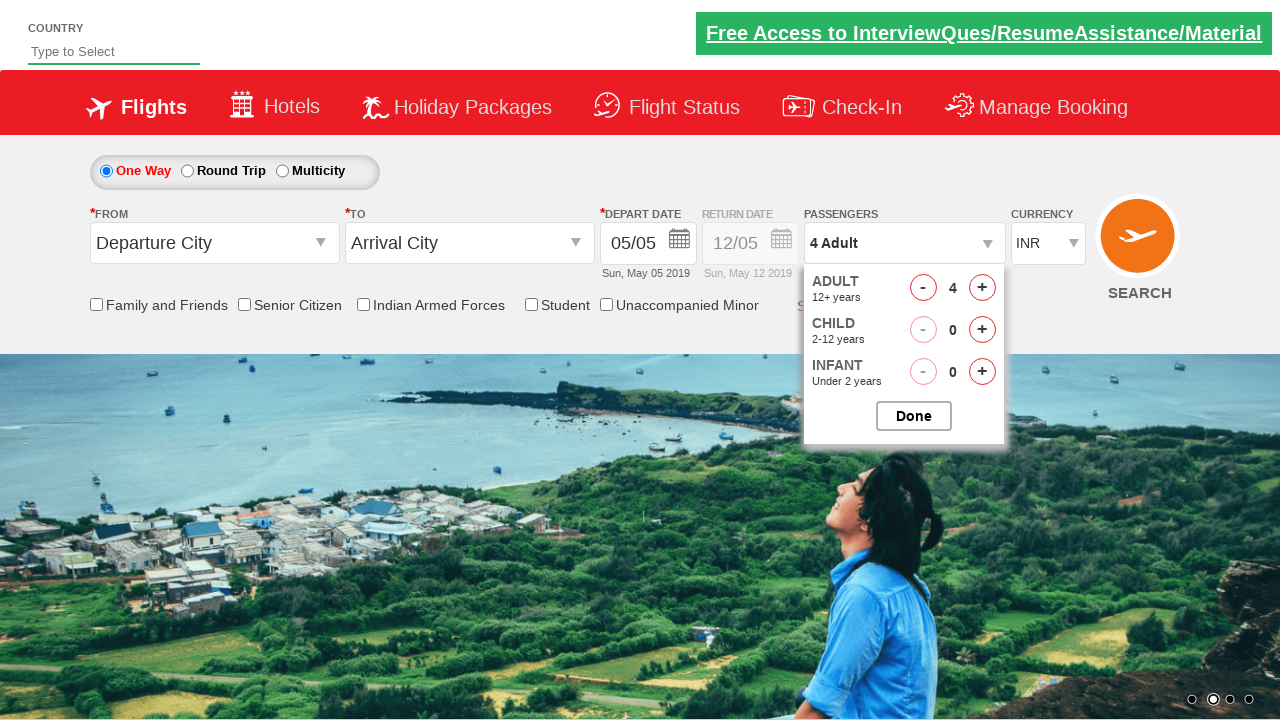

Incremented adult passenger count (iteration 4 of 4) at (982, 288) on #hrefIncAdt
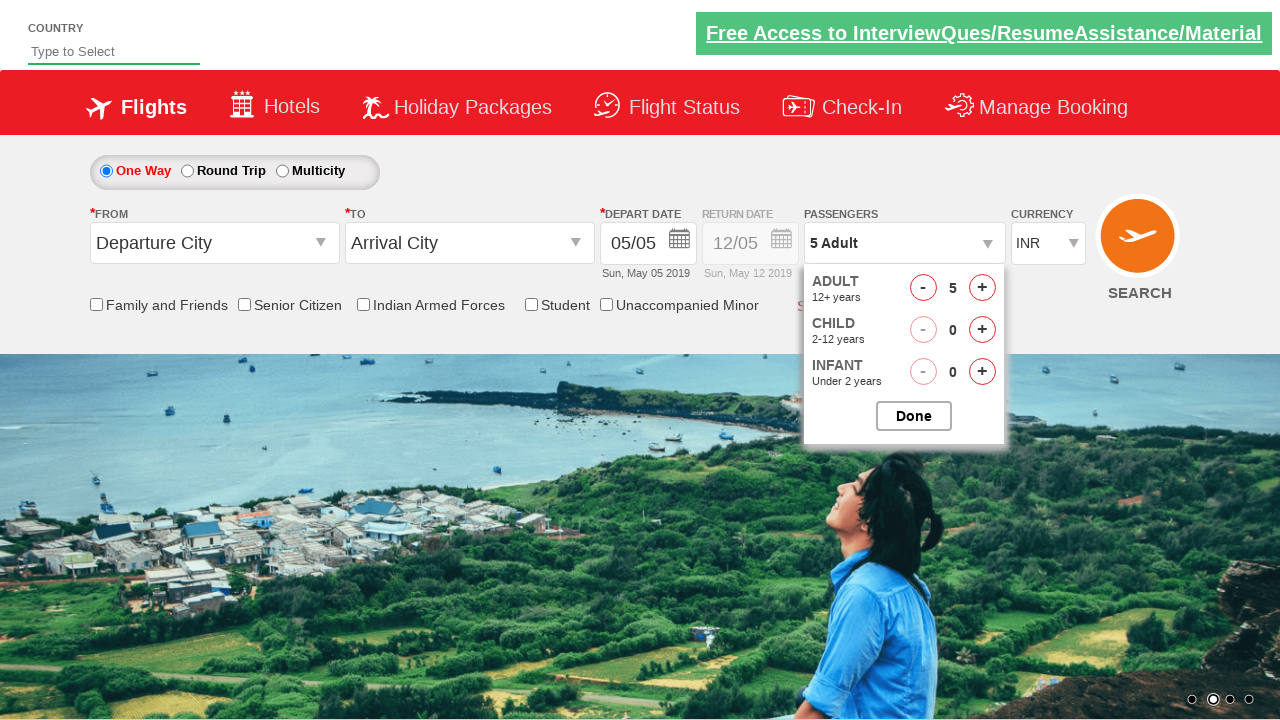

Closed the passenger options dropdown at (914, 416) on #btnclosepaxoption
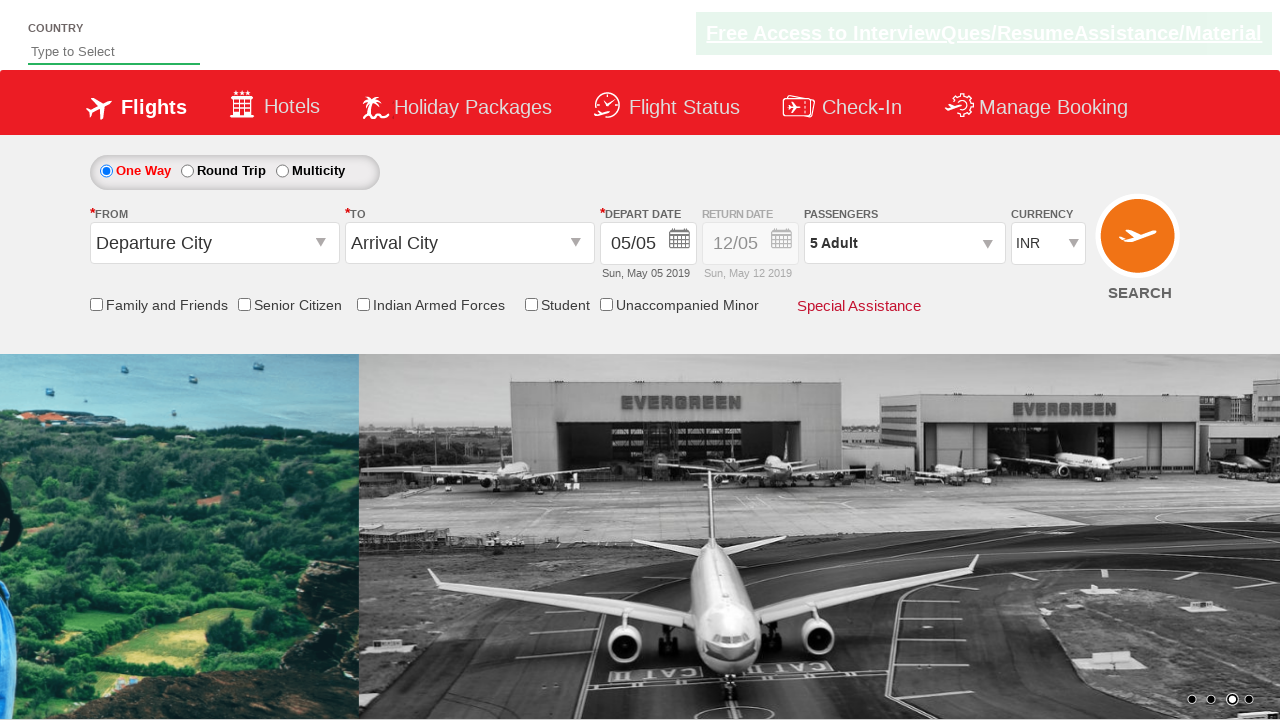

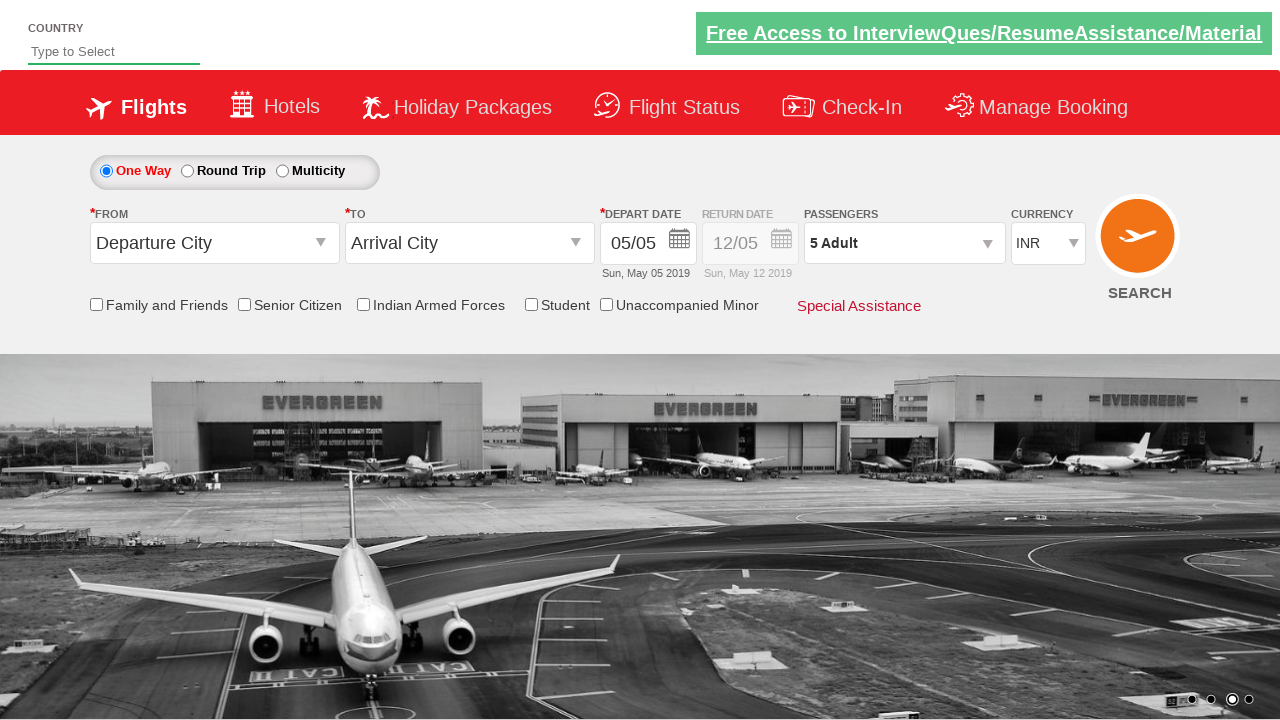